Tests clearing the completed state of all items by checking and then unchecking the toggle all checkbox

Starting URL: https://demo.playwright.dev/todomvc

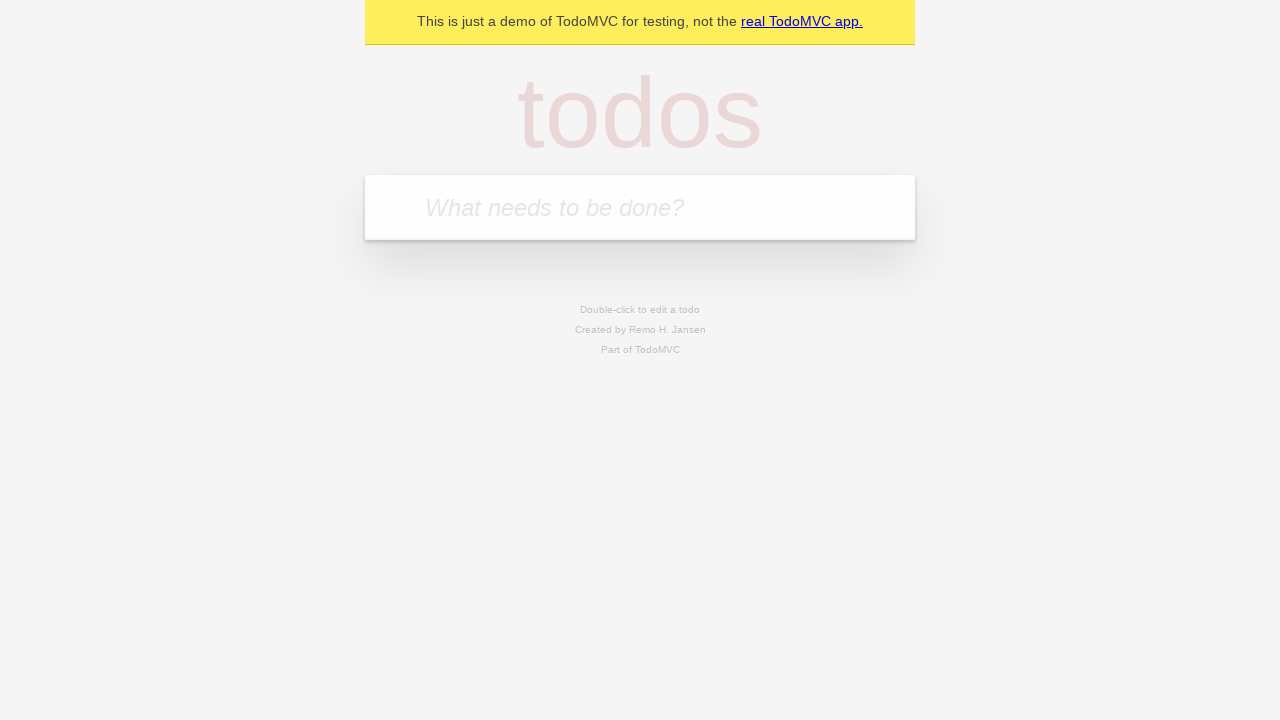

Filled todo input with 'buy some cheese' on internal:attr=[placeholder="What needs to be done?"i]
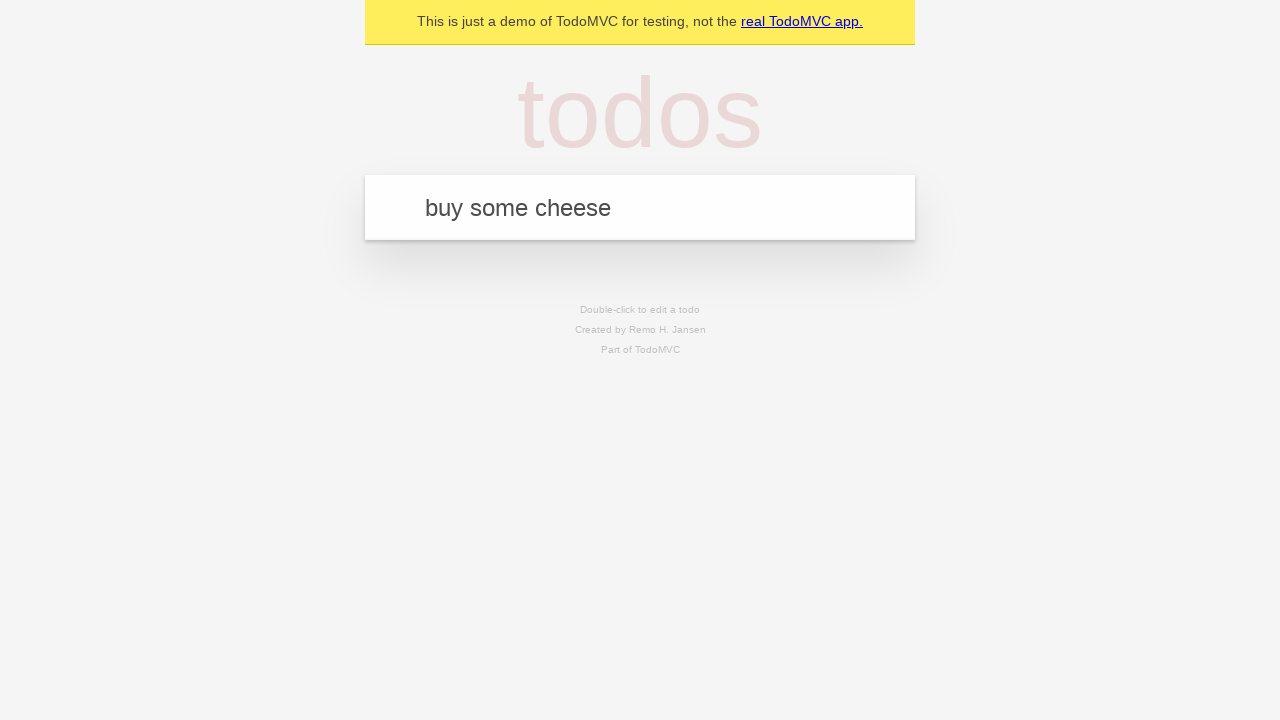

Pressed Enter to add todo 'buy some cheese' on internal:attr=[placeholder="What needs to be done?"i]
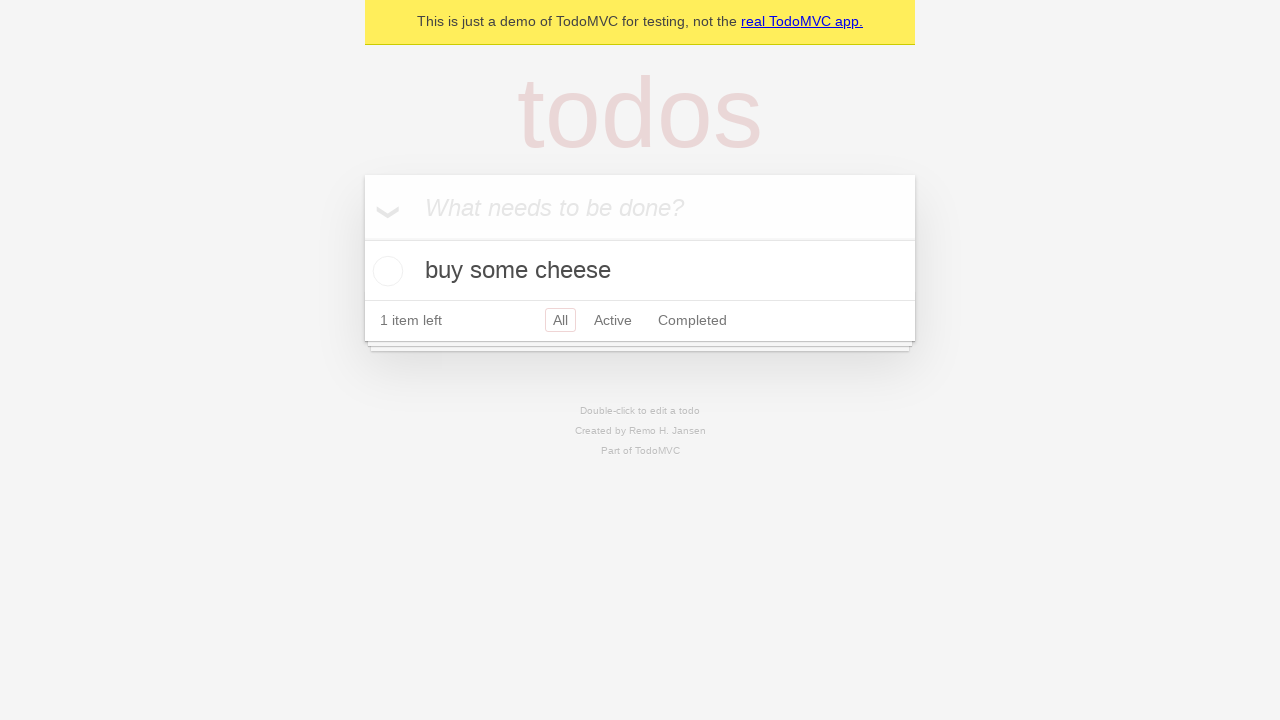

Filled todo input with 'feed the cat' on internal:attr=[placeholder="What needs to be done?"i]
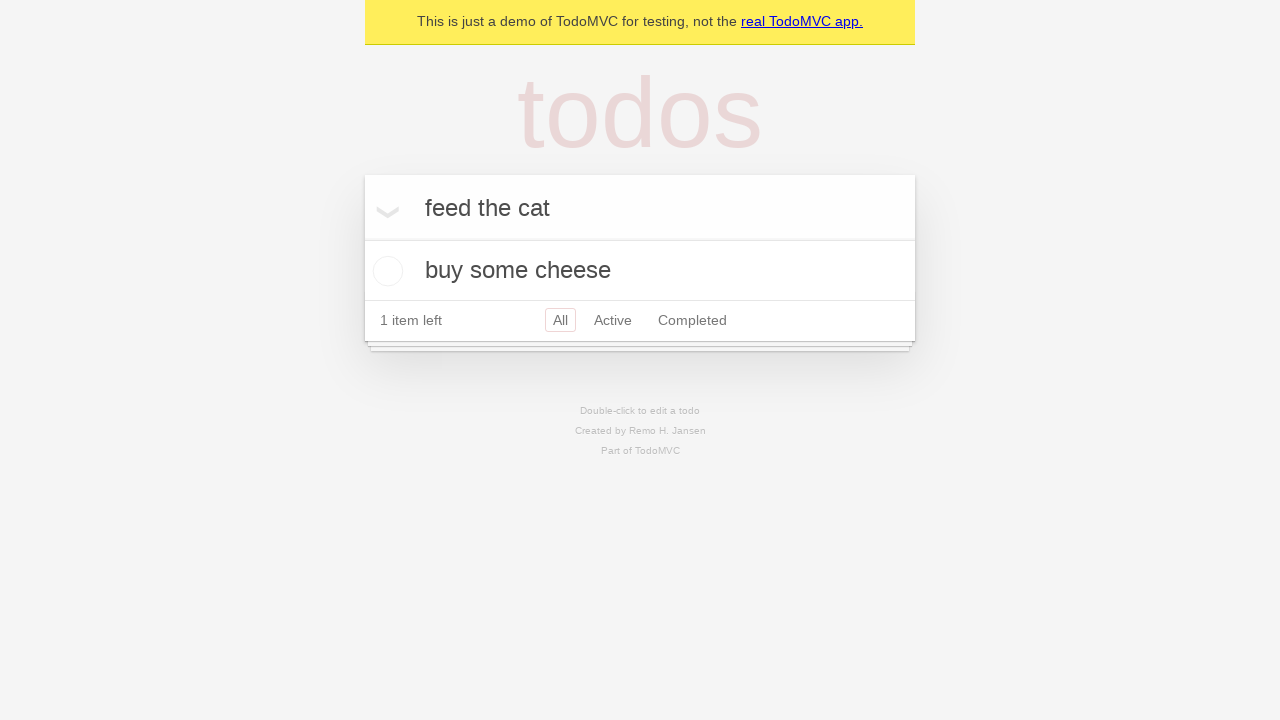

Pressed Enter to add todo 'feed the cat' on internal:attr=[placeholder="What needs to be done?"i]
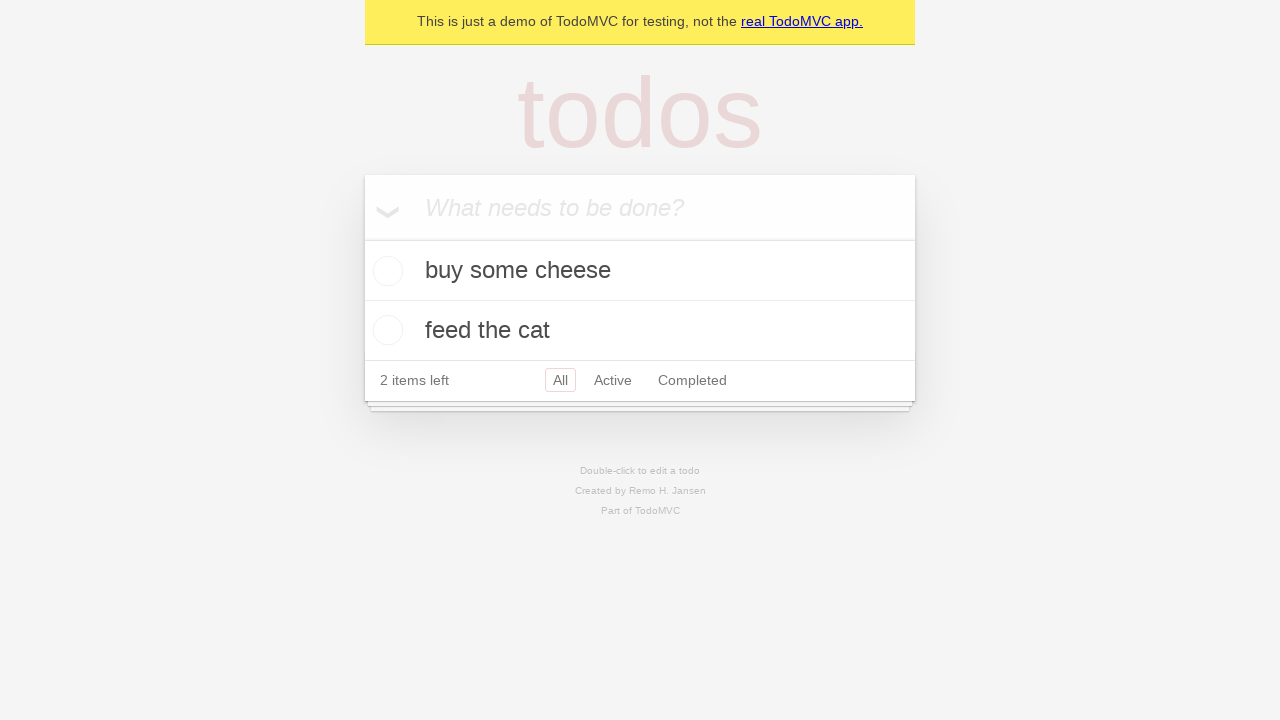

Filled todo input with 'book a doctors appointment' on internal:attr=[placeholder="What needs to be done?"i]
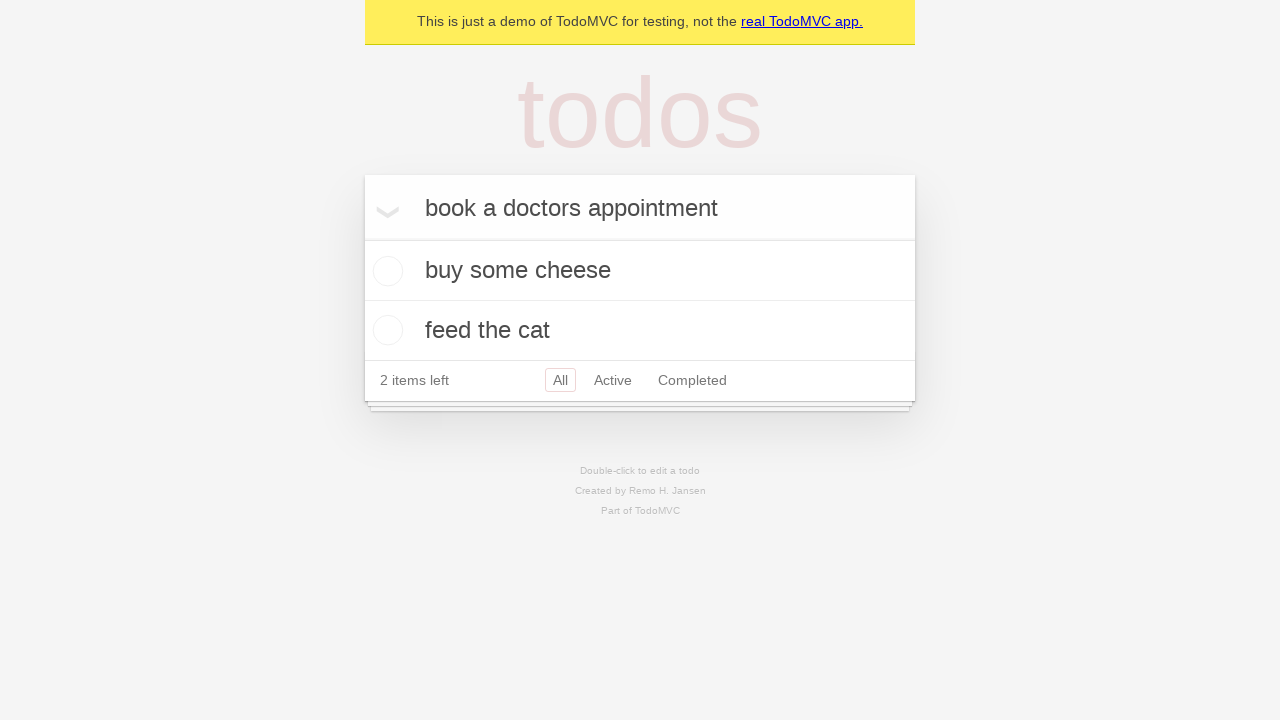

Pressed Enter to add todo 'book a doctors appointment' on internal:attr=[placeholder="What needs to be done?"i]
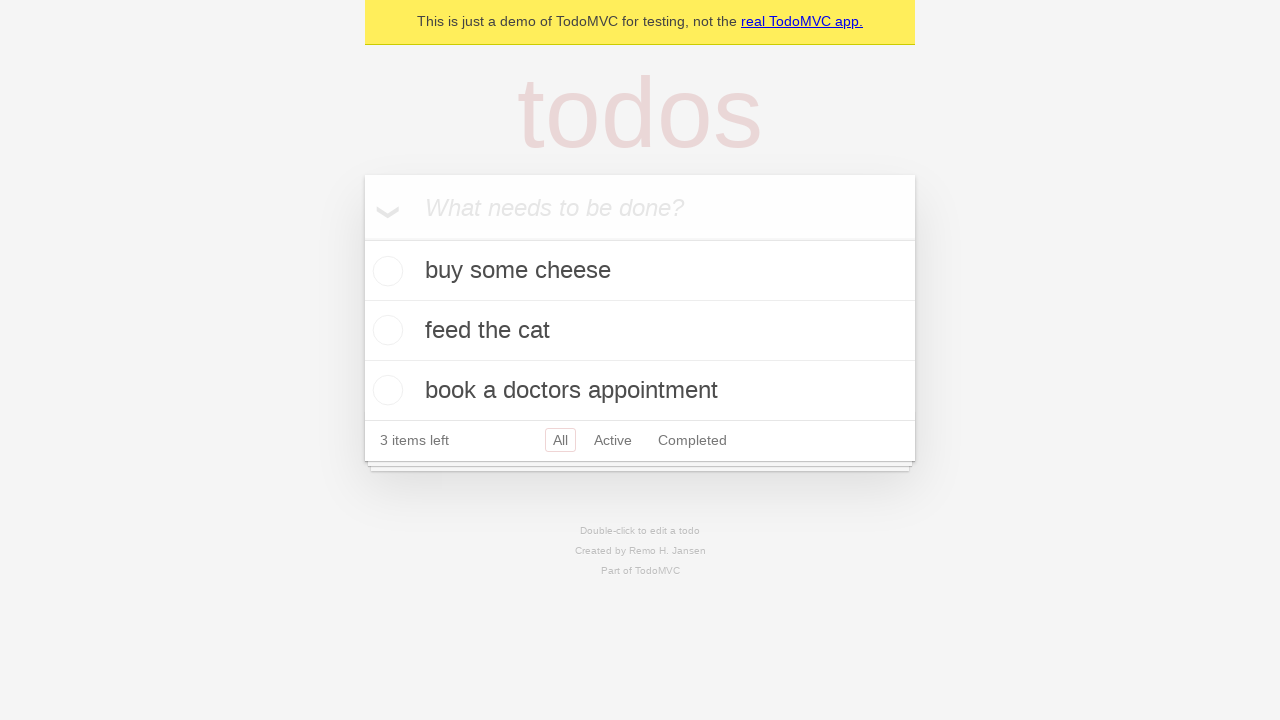

Checked 'Mark all as complete' toggle to mark all items as completed at (362, 238) on internal:label="Mark all as complete"i
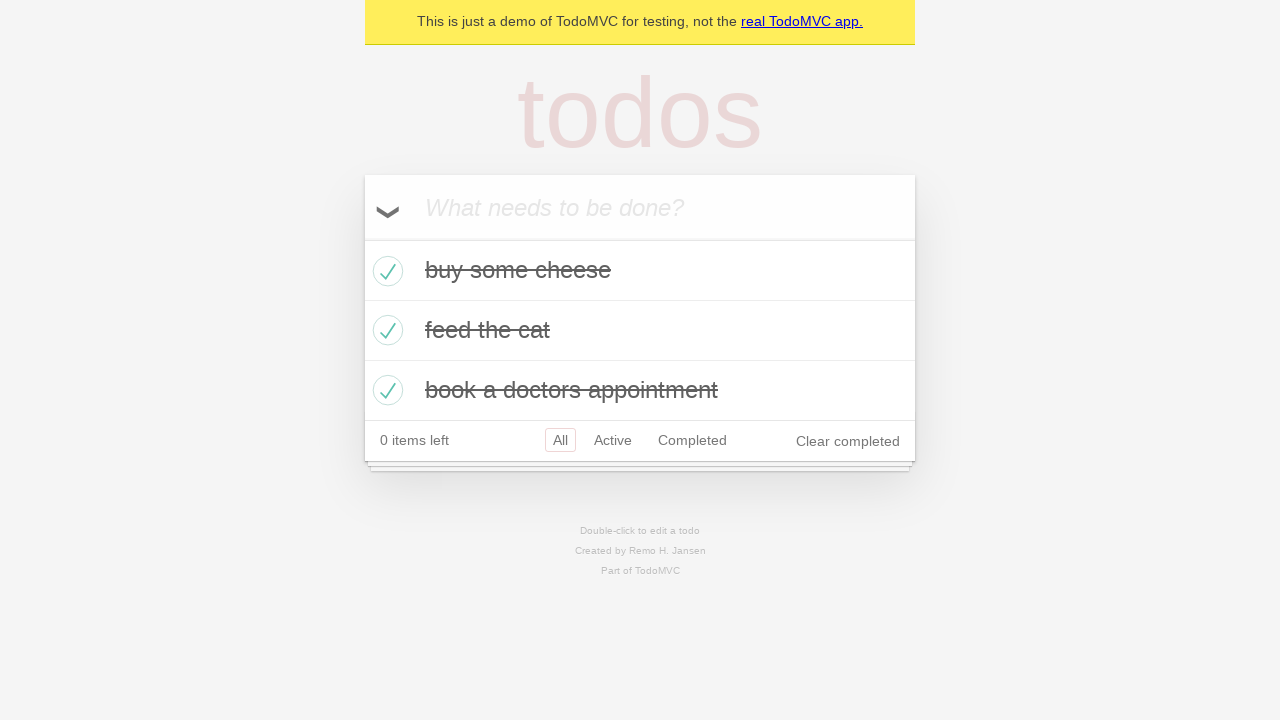

Unchecked 'Mark all as complete' toggle to clear completed state of all items at (362, 238) on internal:label="Mark all as complete"i
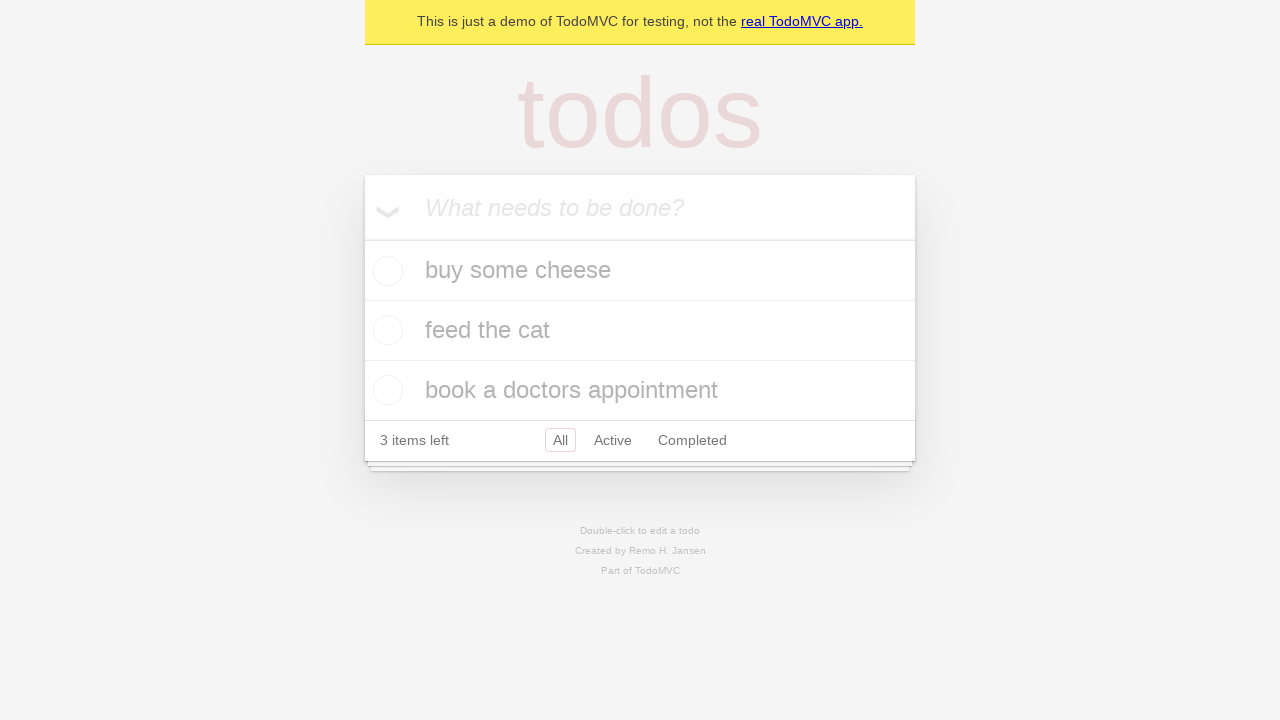

Verified todo items are present and cleared of completed state
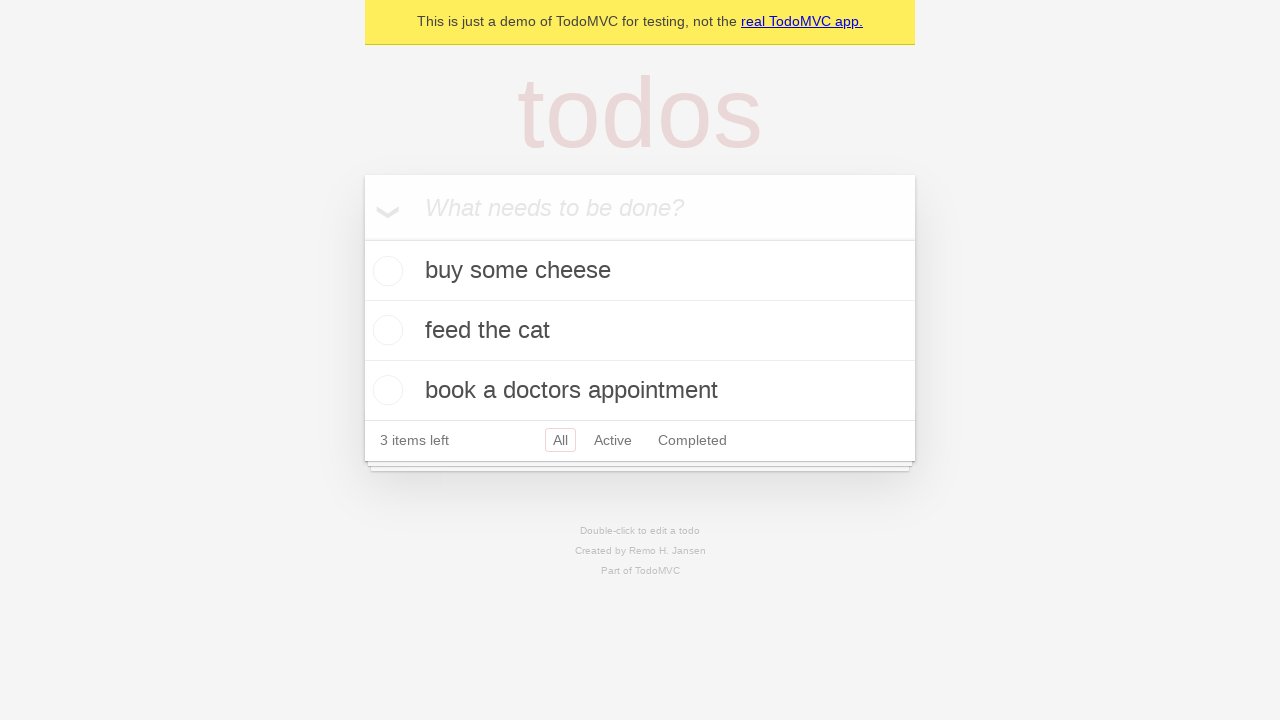

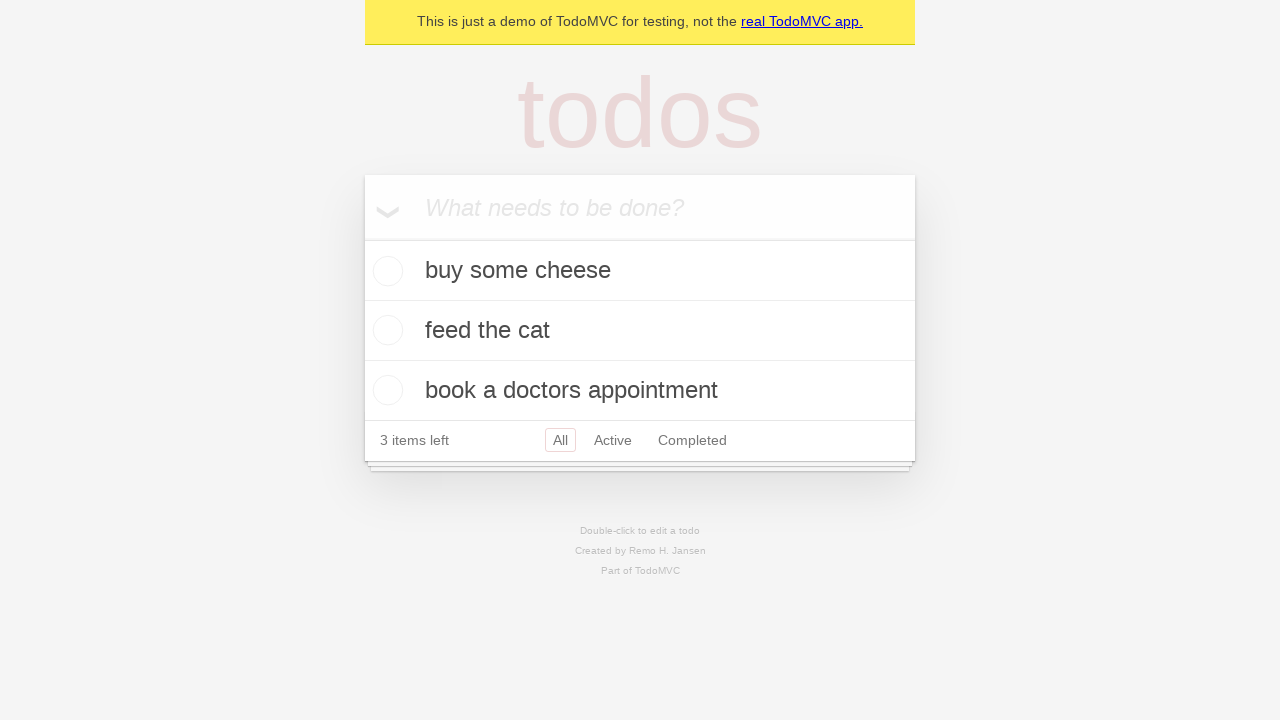